Navigates to the Calley Teams features page and sets the browser window to a specific dimension (1366x768) to verify the page loads correctly at that resolution.

Starting URL: https://www.getcalley.com/calley-teams-features/

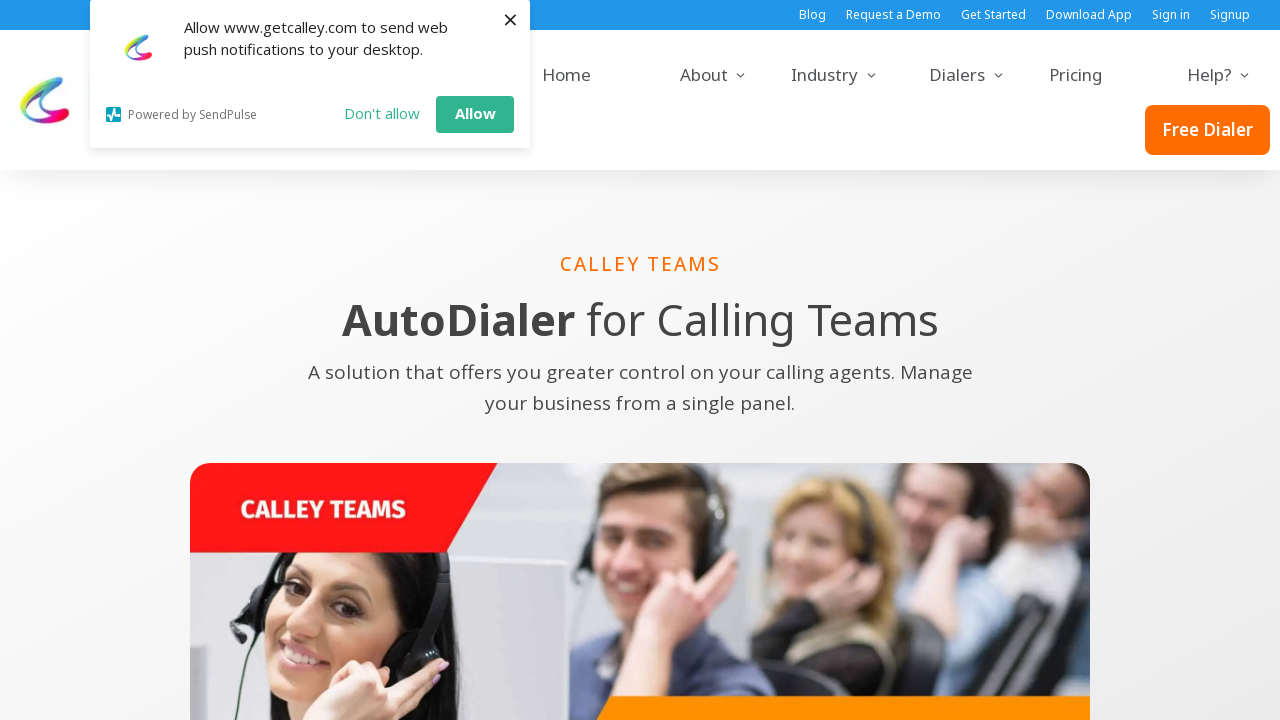

Set browser viewport to 1366x768 resolution
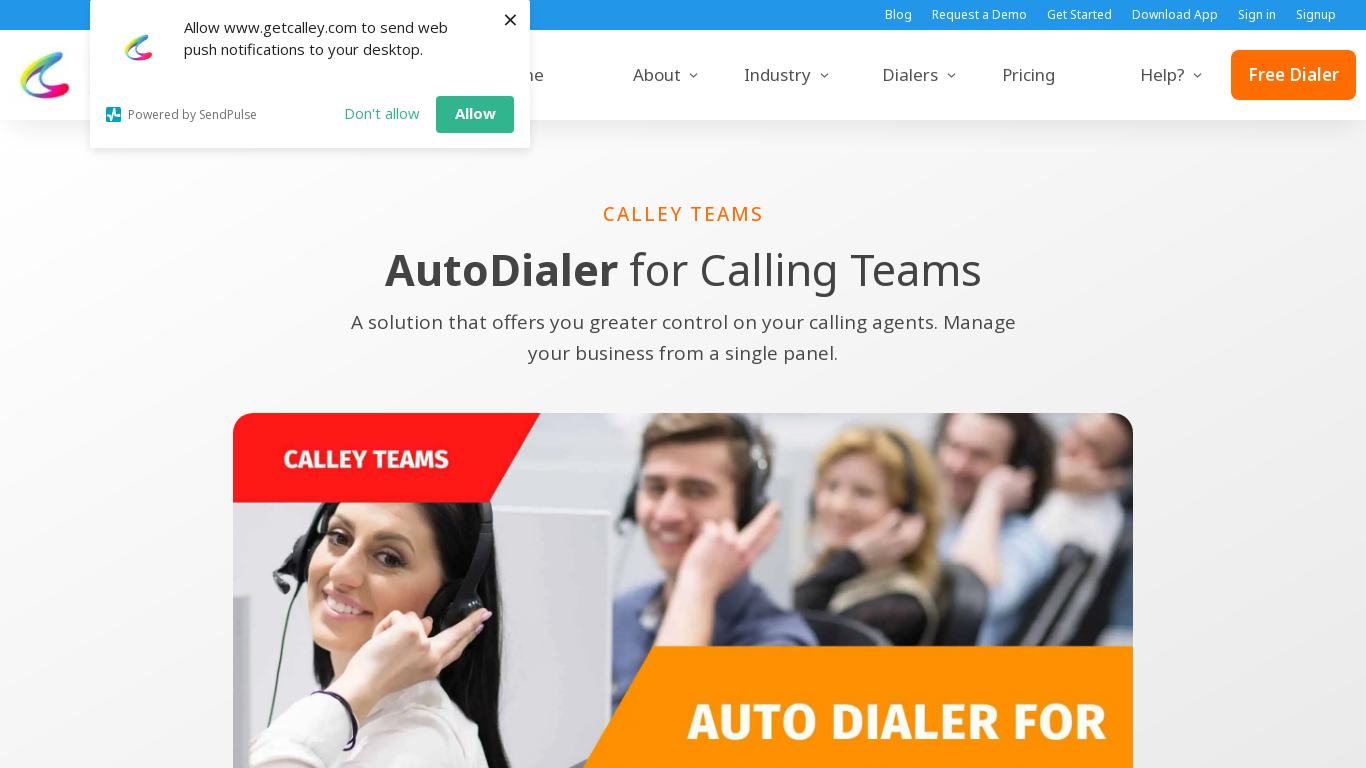

Calley Teams features page loaded successfully
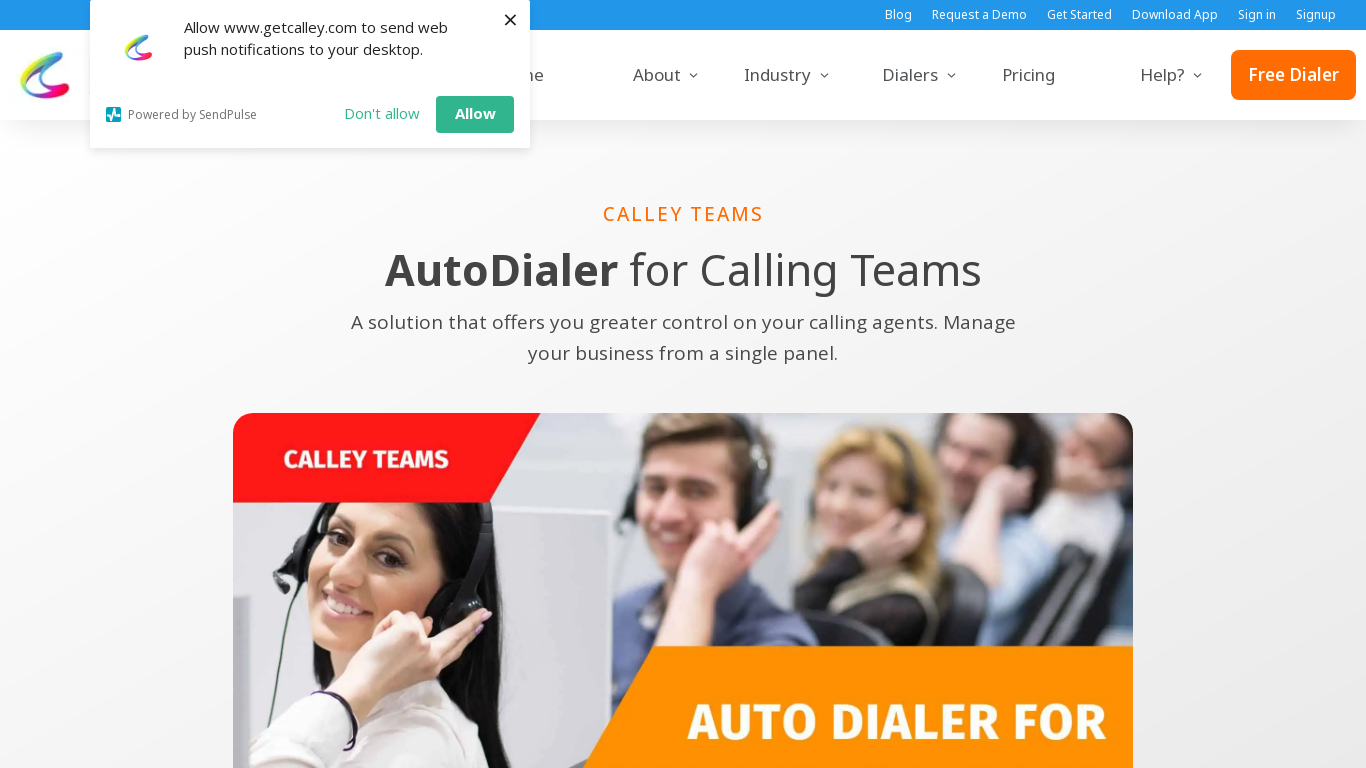

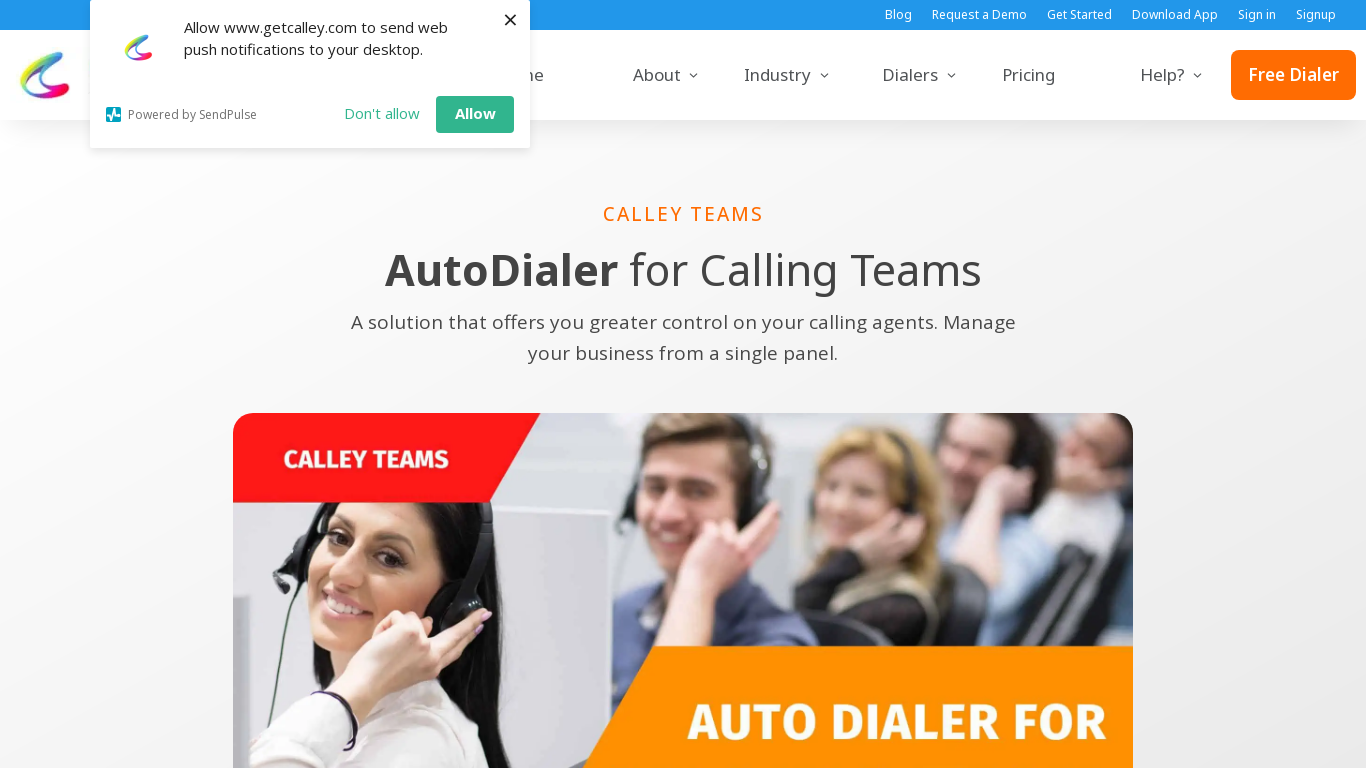